Tests JavaScript prompt popup handling by clicking a button to trigger a prompt alert, entering text into the prompt, and accepting it.

Starting URL: https://demoqa.com/alerts

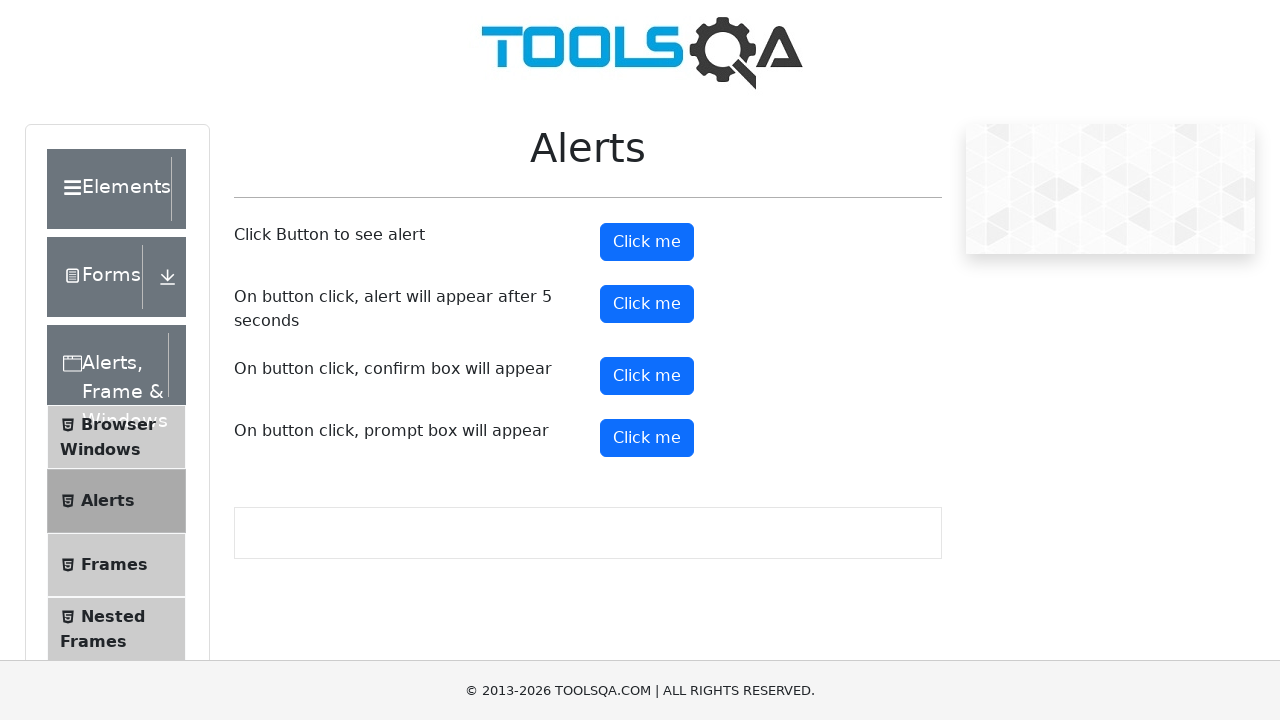

Registered dialog event handler
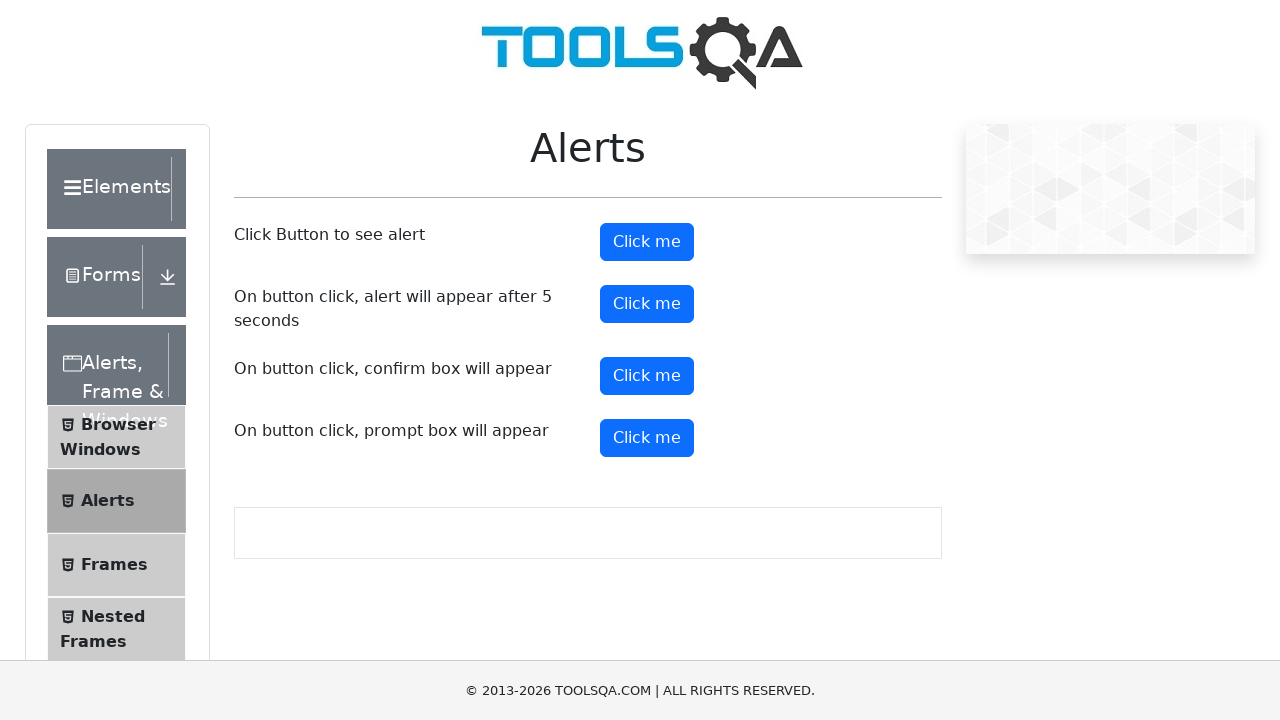

Clicked prompt button to trigger JavaScript prompt alert at (647, 438) on #promtButton
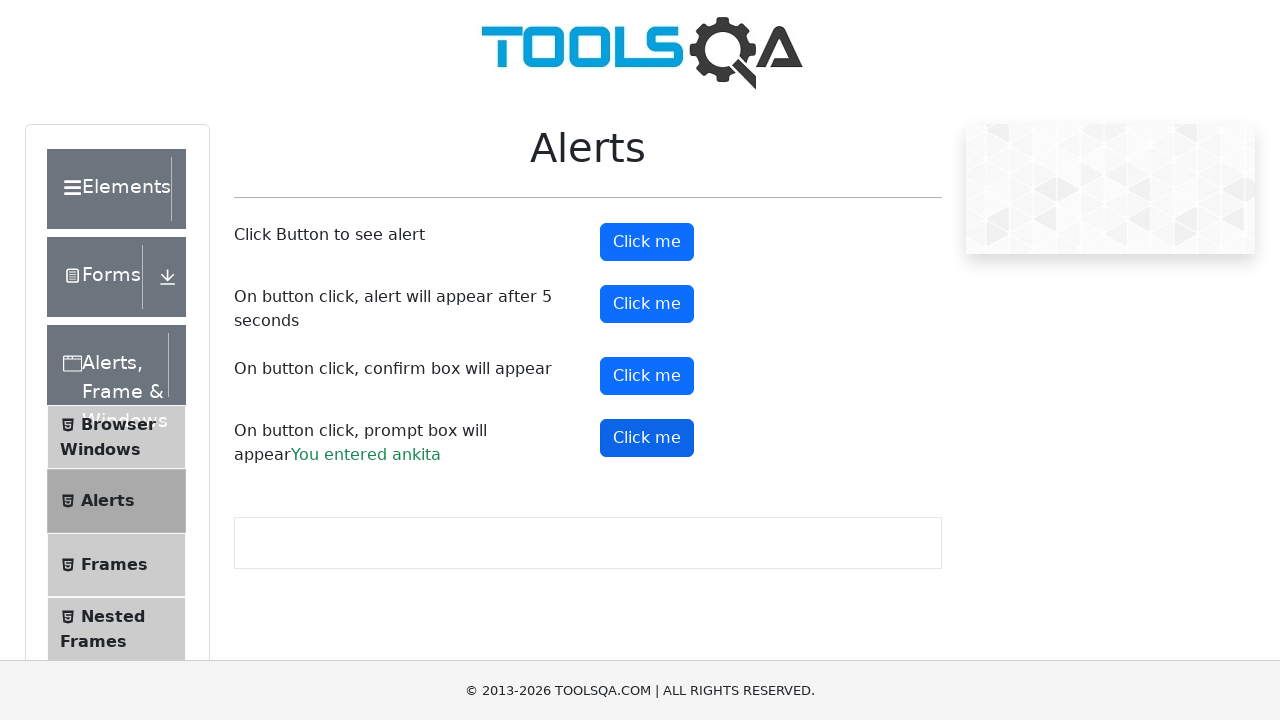

Prompt result element appeared, confirming prompt was successfully handled
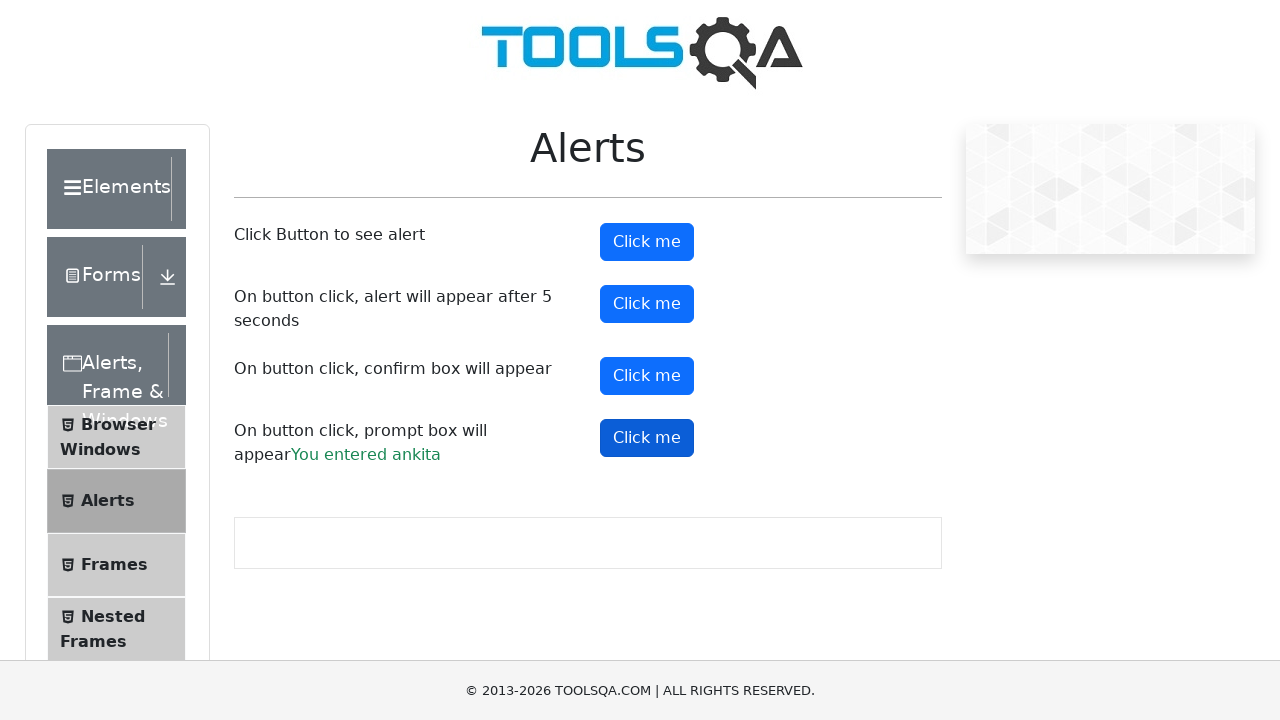

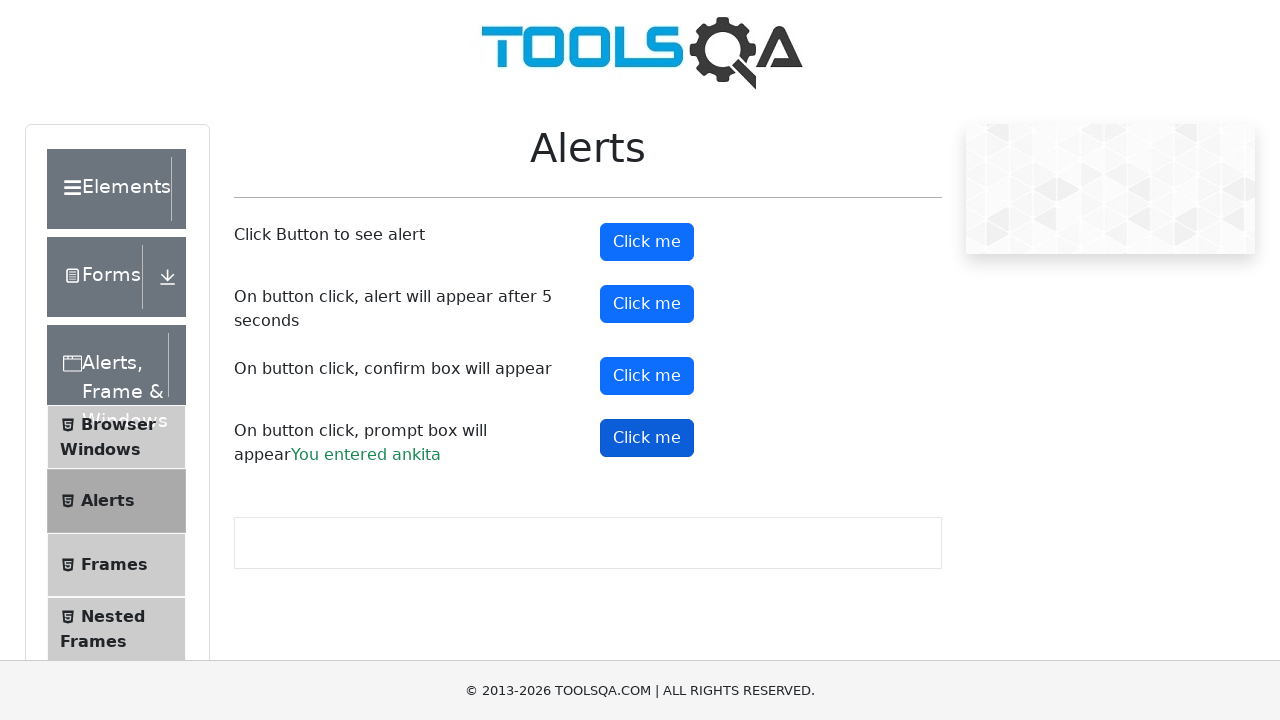